Navigates to Tech With Tim website and verifies the page loads by checking the title

Starting URL: https://techwithtim.net

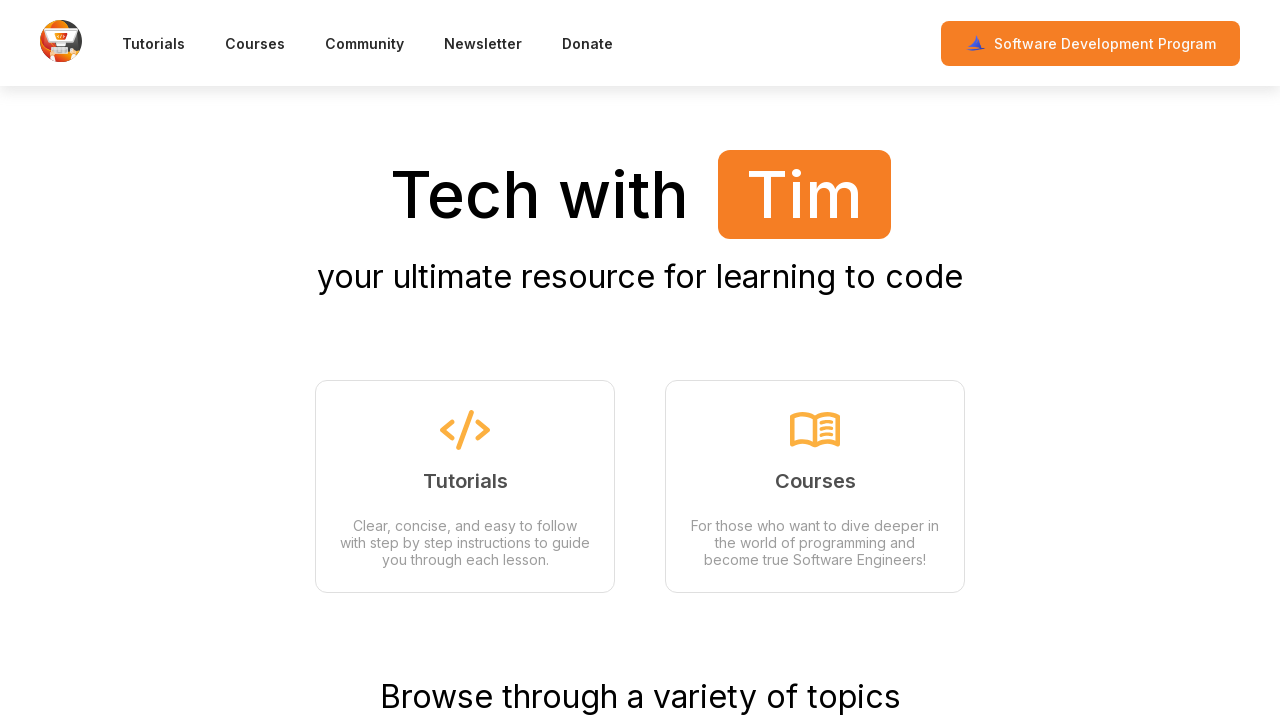

Waited for page to reach domcontentloaded state
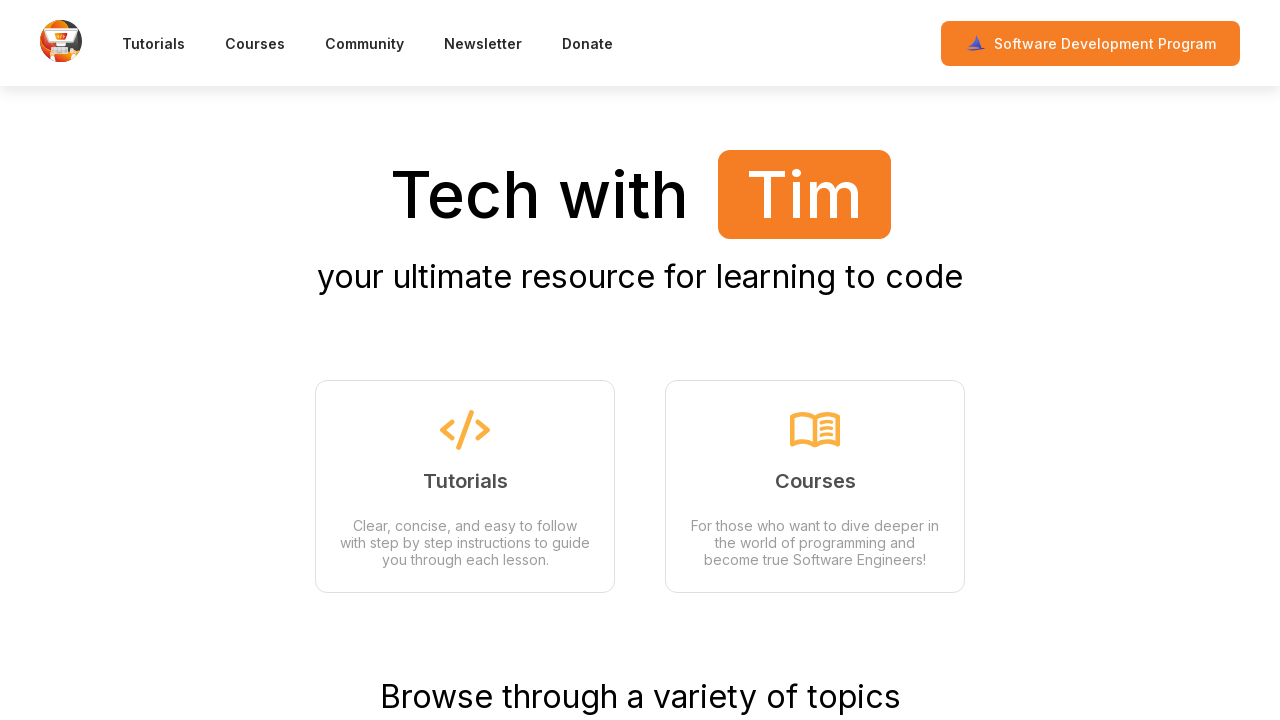

Verified page title is not None
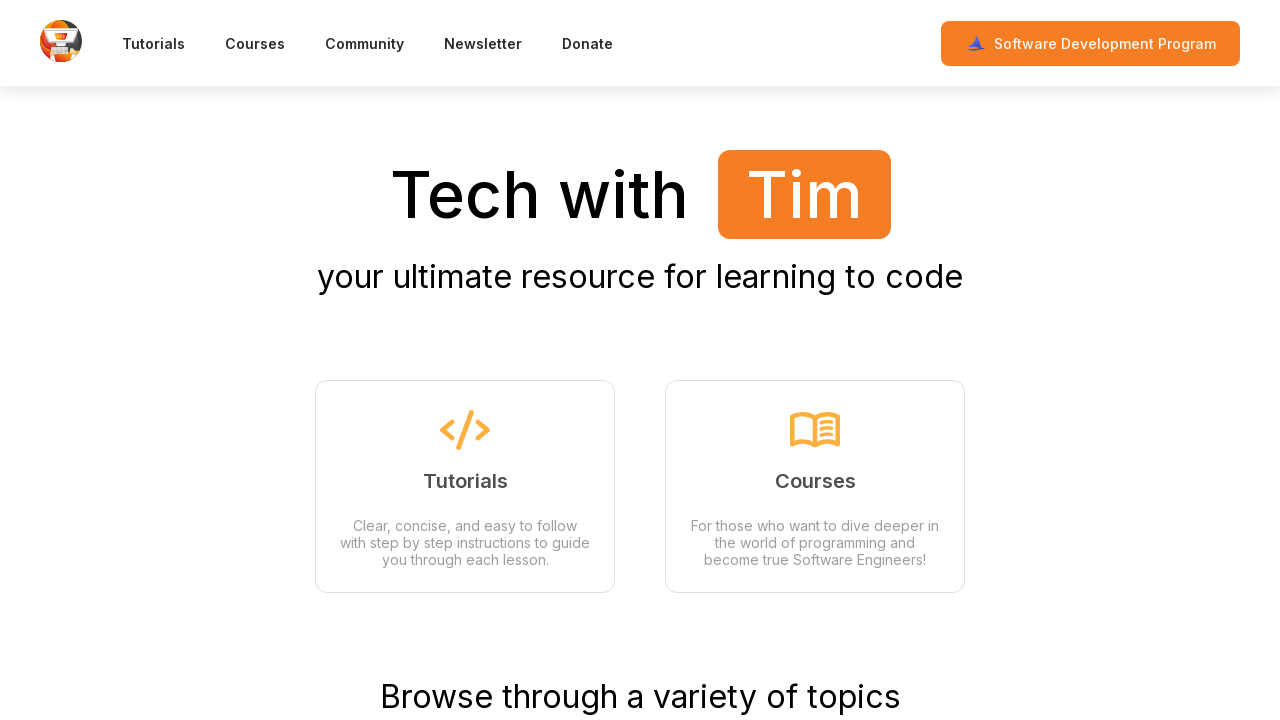

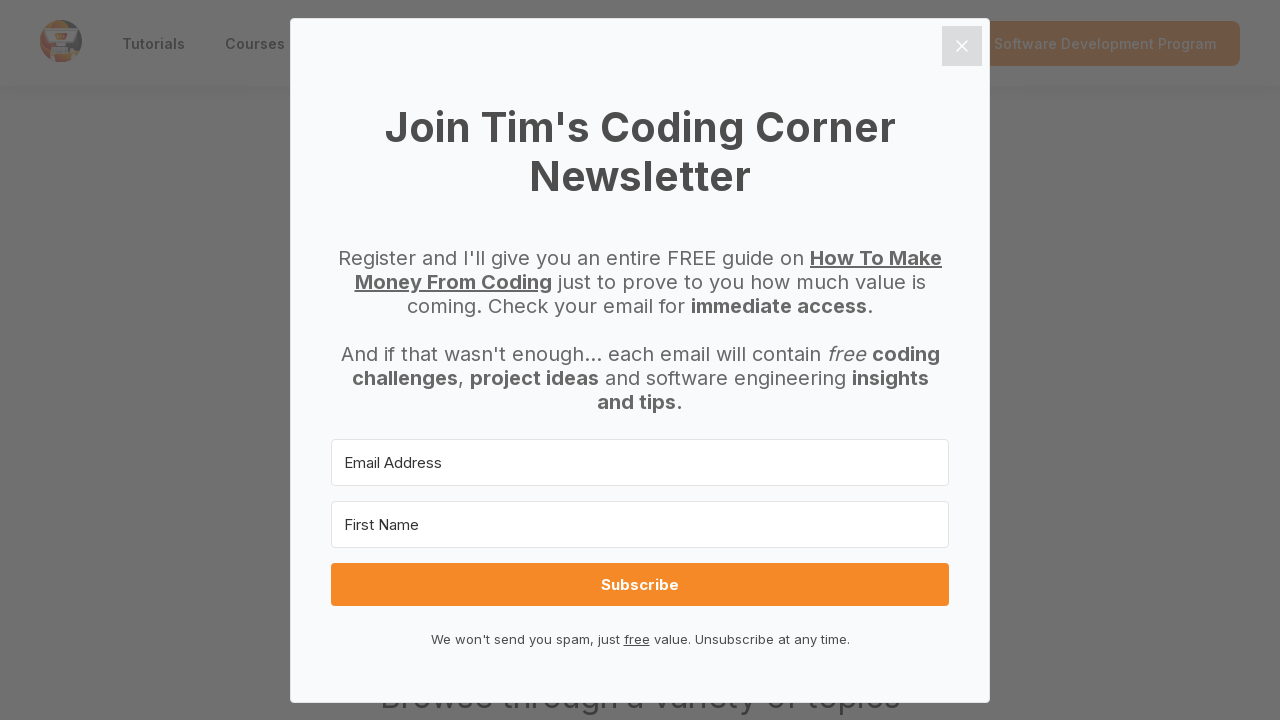